Tests creating a new todo list by entering a list name and verifying it appears on the page

Starting URL: https://eviltester.github.io/simpletodolist/todolists.html

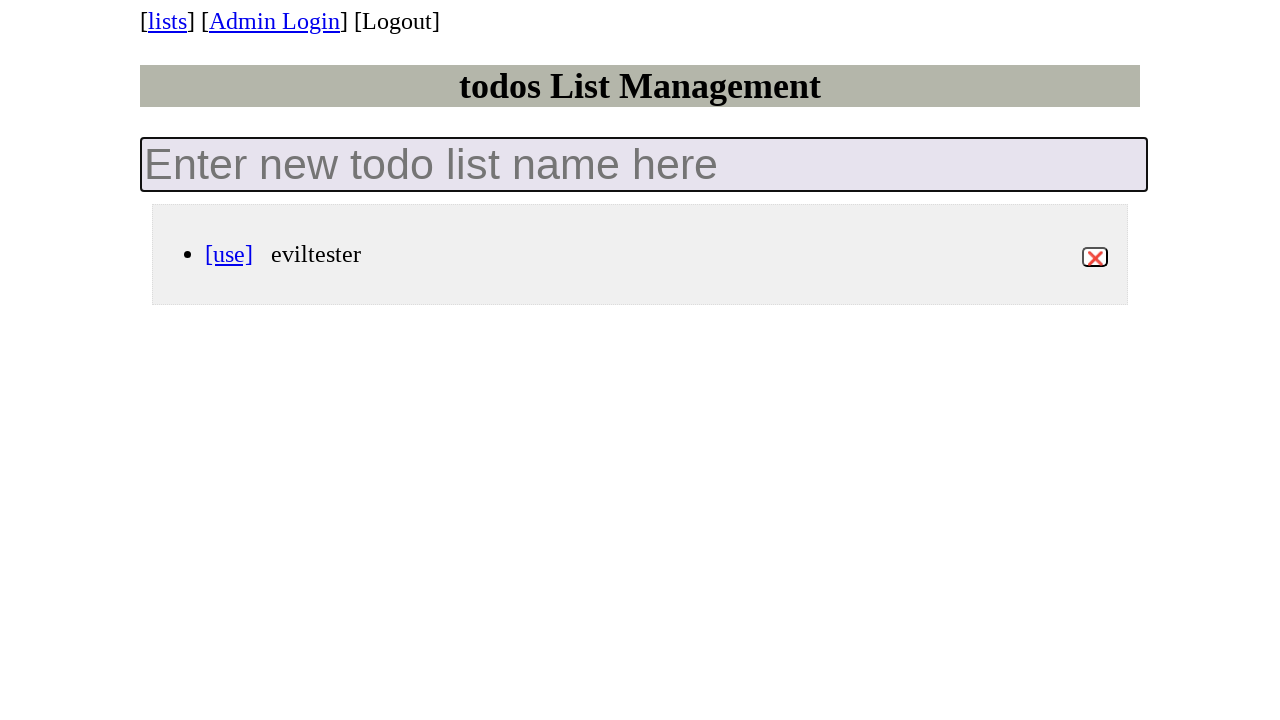

Filled new todo list name field with 'my-todo-list-2024' on .new-todo-list
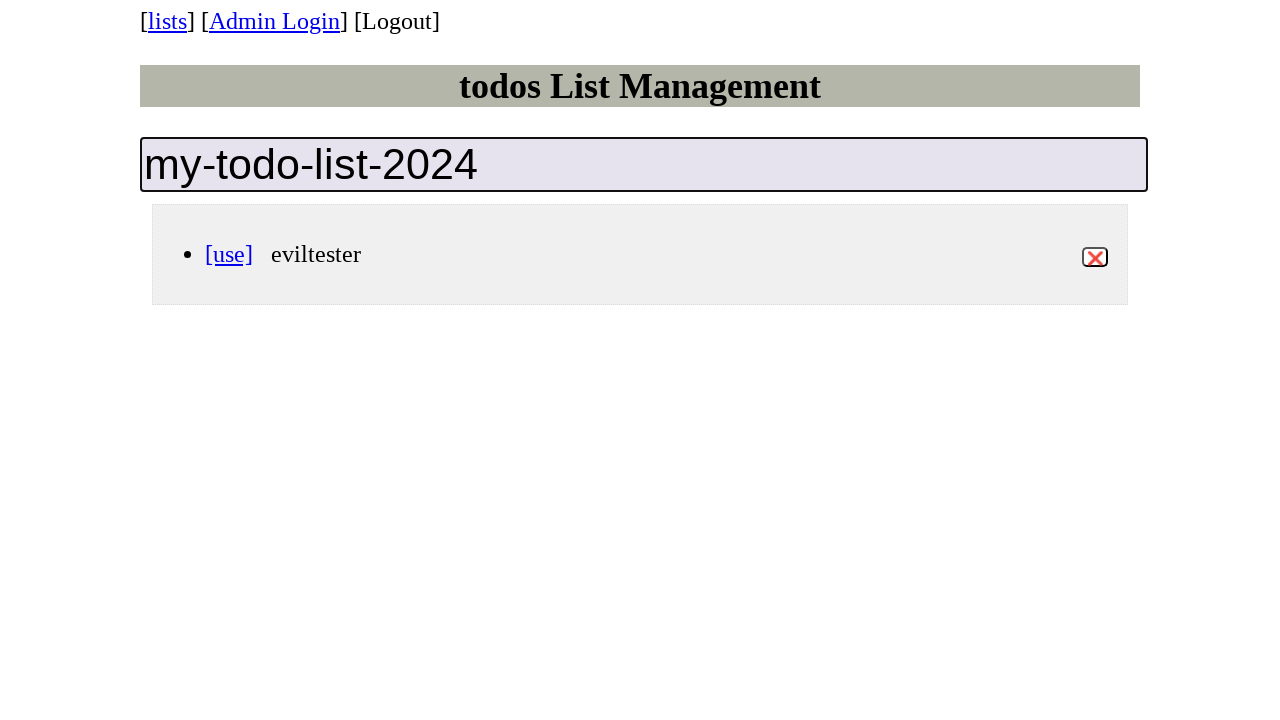

Pressed Enter to submit new todo list on .new-todo-list
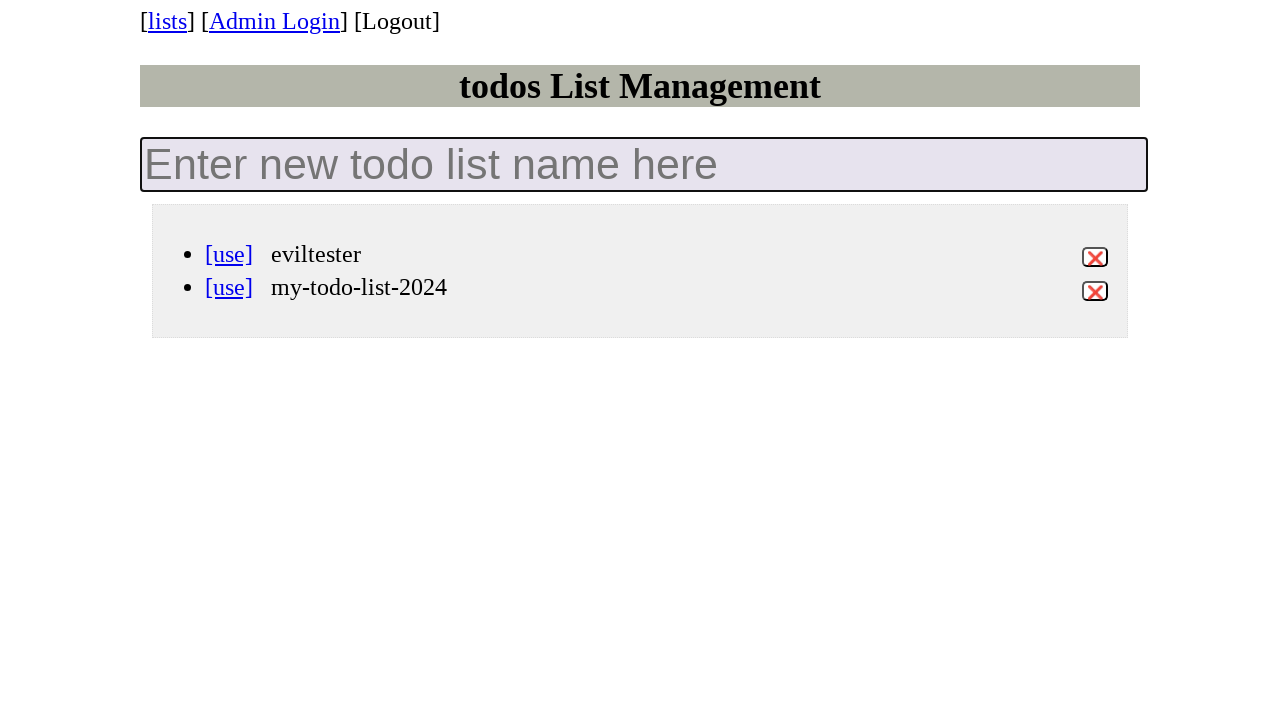

New todo list 'my-todo-list-2024' appeared on the page
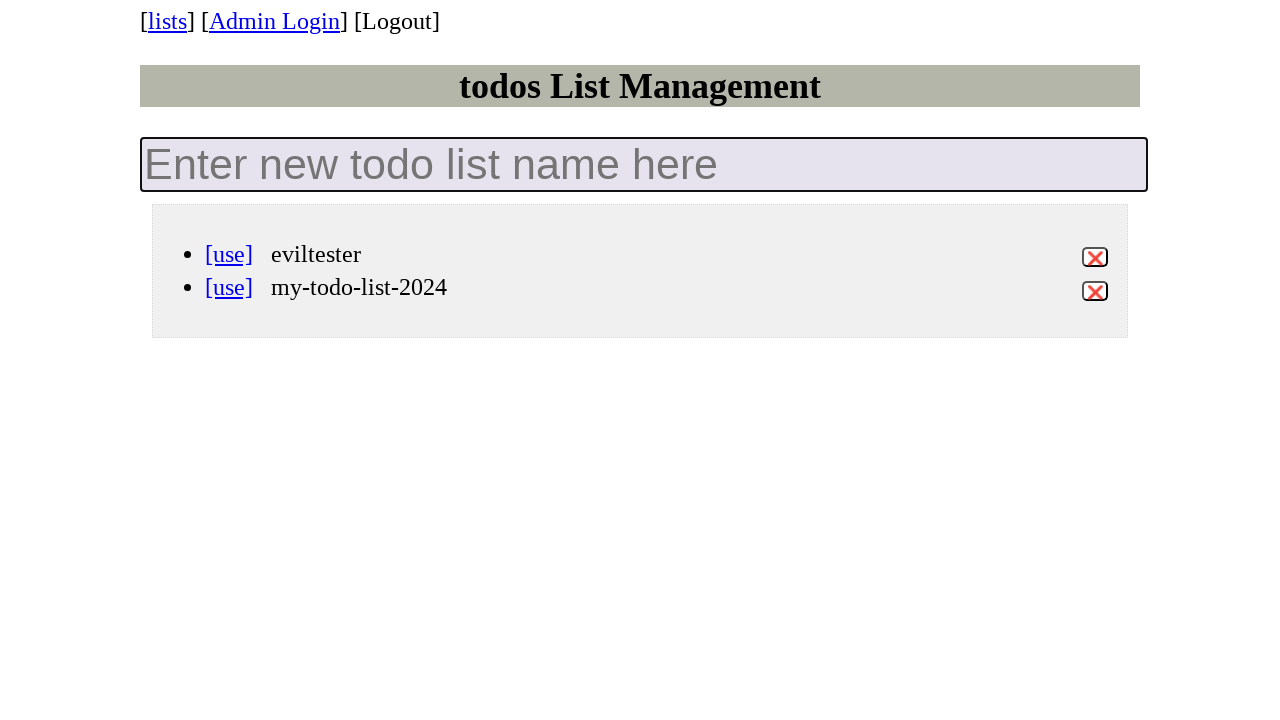

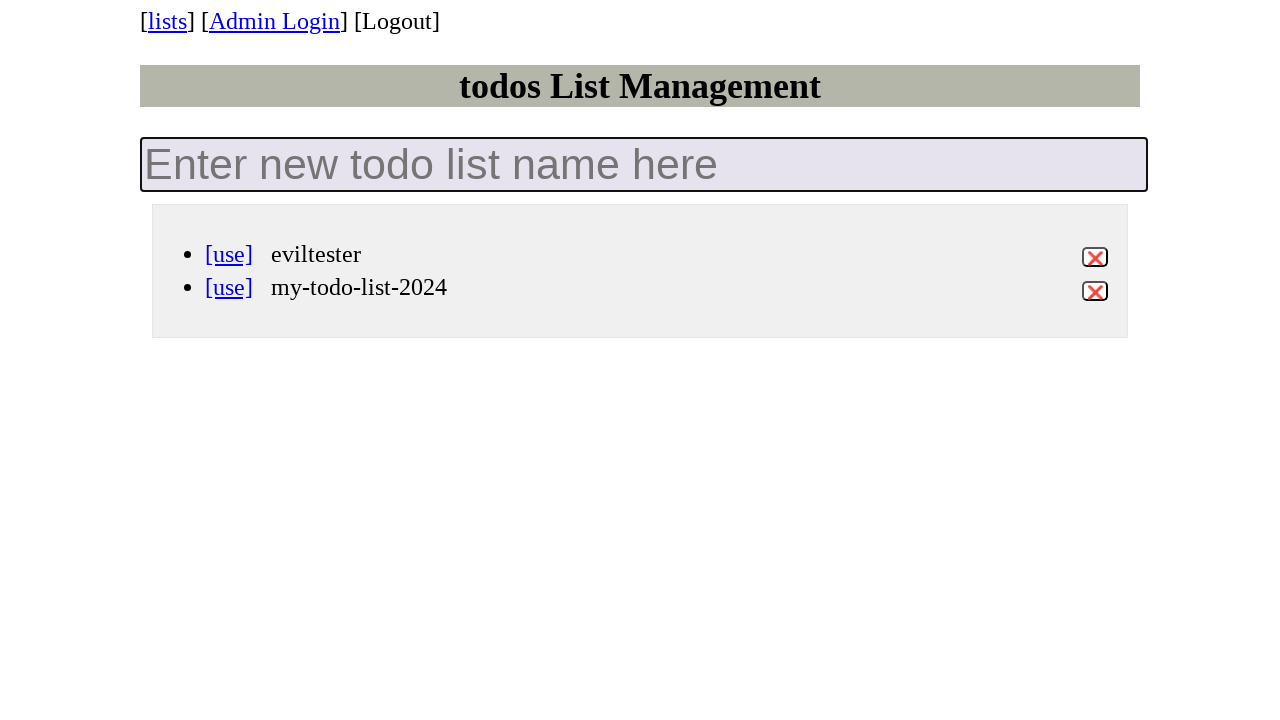